Navigates to Browse Languages, clicks on 'M' category and verifies the last language listed is MySQL

Starting URL: http://www.99-bottles-of-beer.net/

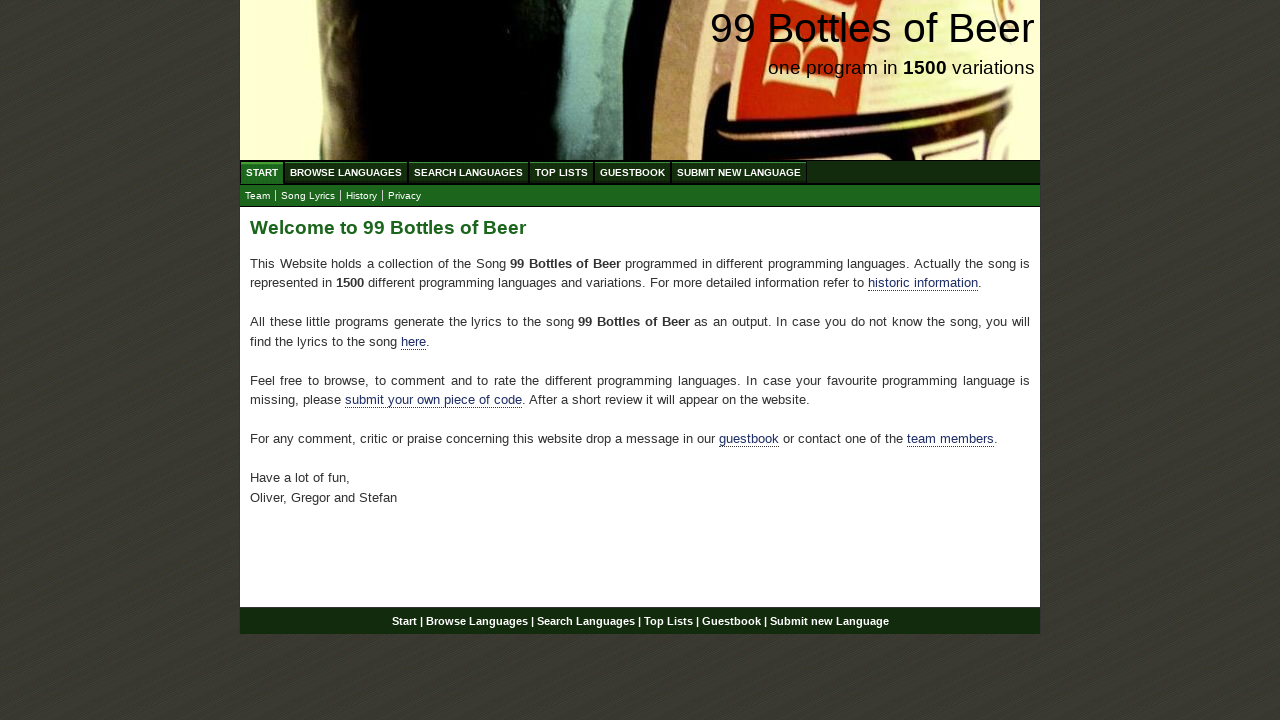

Clicked on Browse Languages link at (346, 172) on ul#menu li a[href='/abc.html']
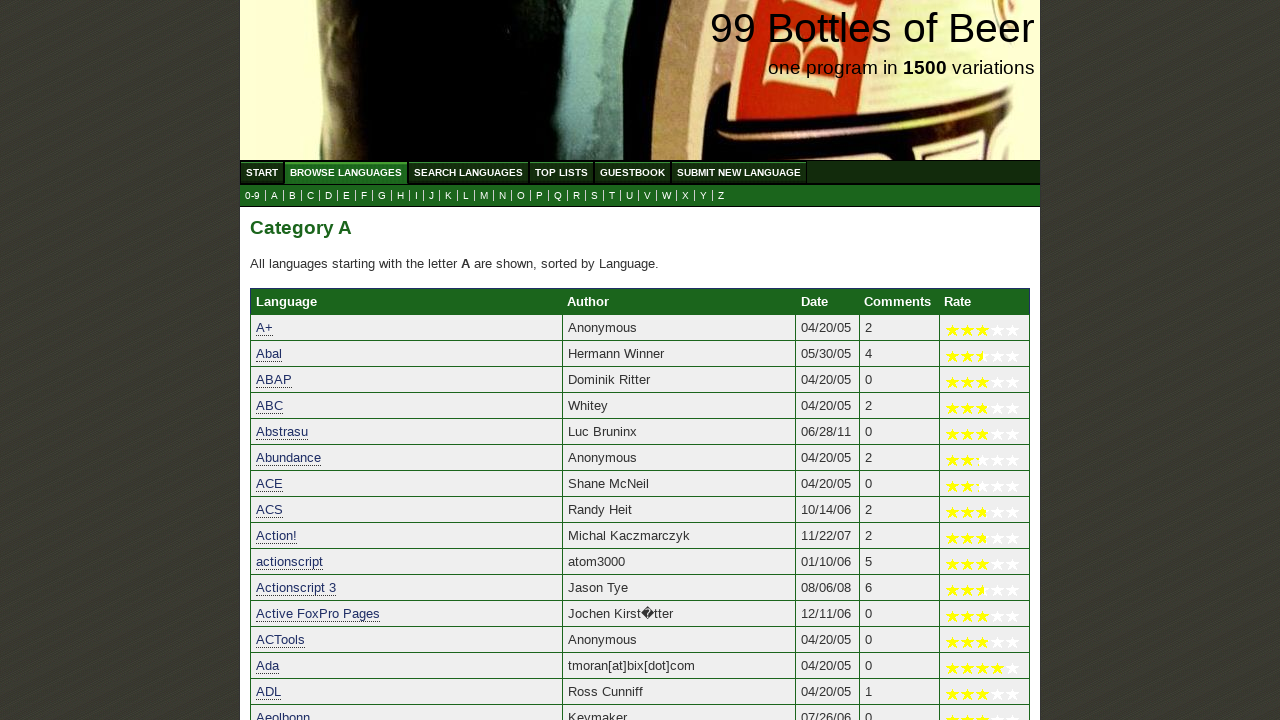

Clicked on 'M' category link at (484, 196) on a[href='m.html']
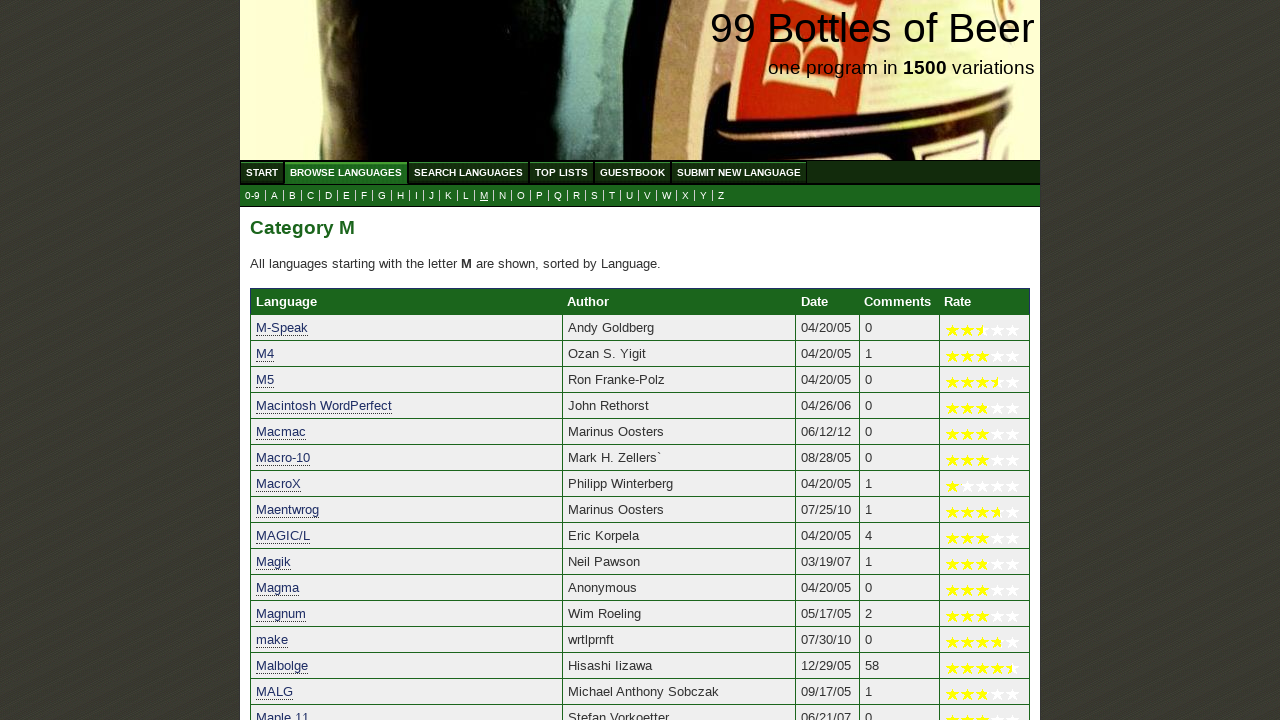

Retrieved last language in the list
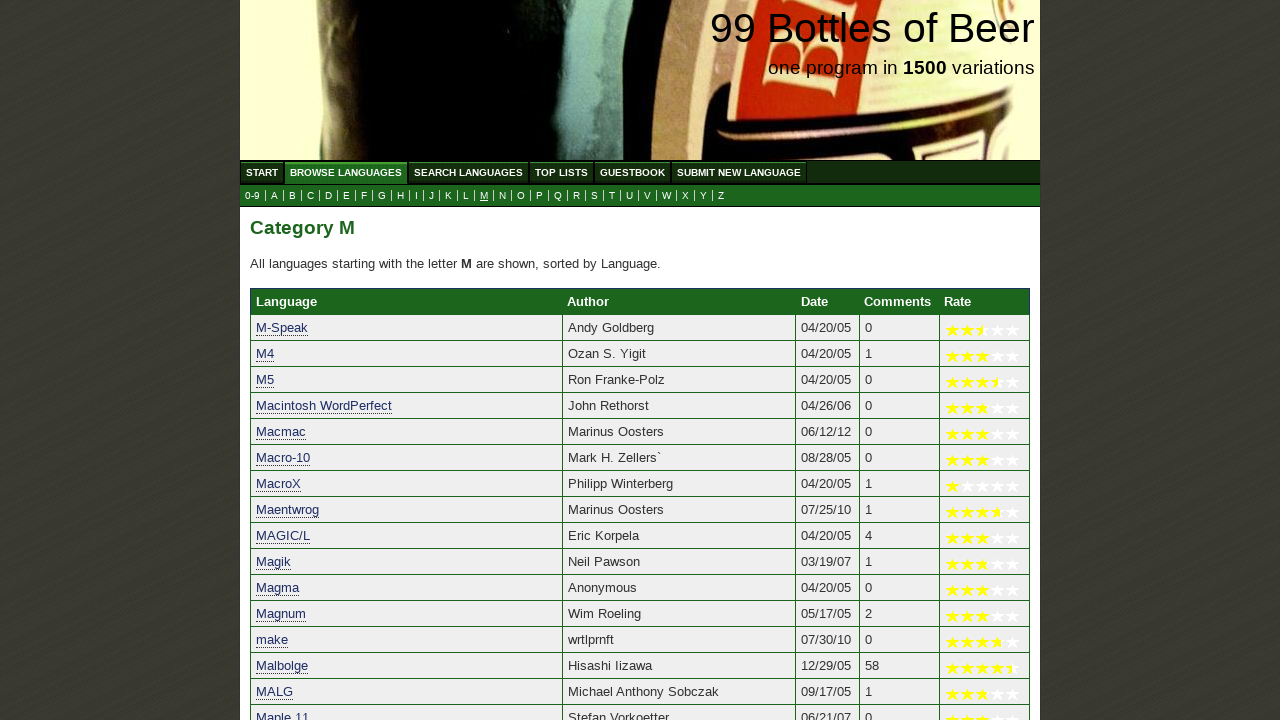

Verified that the last language listed is MySQL
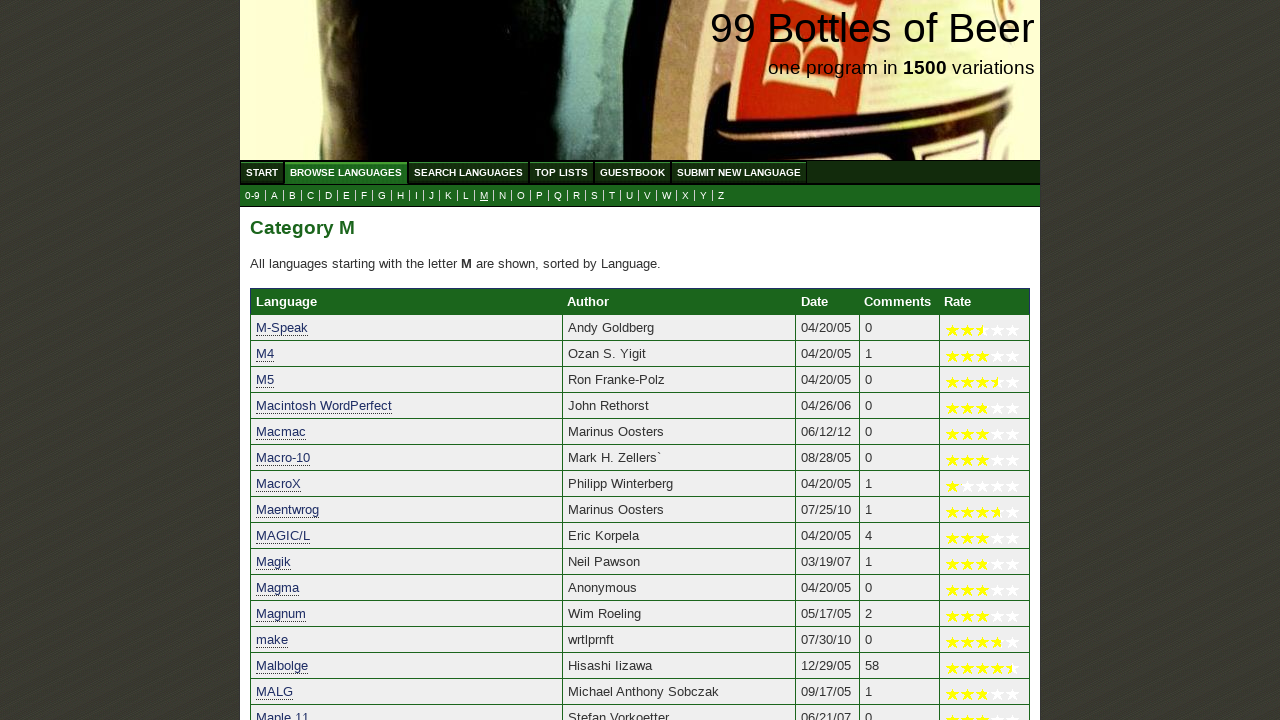

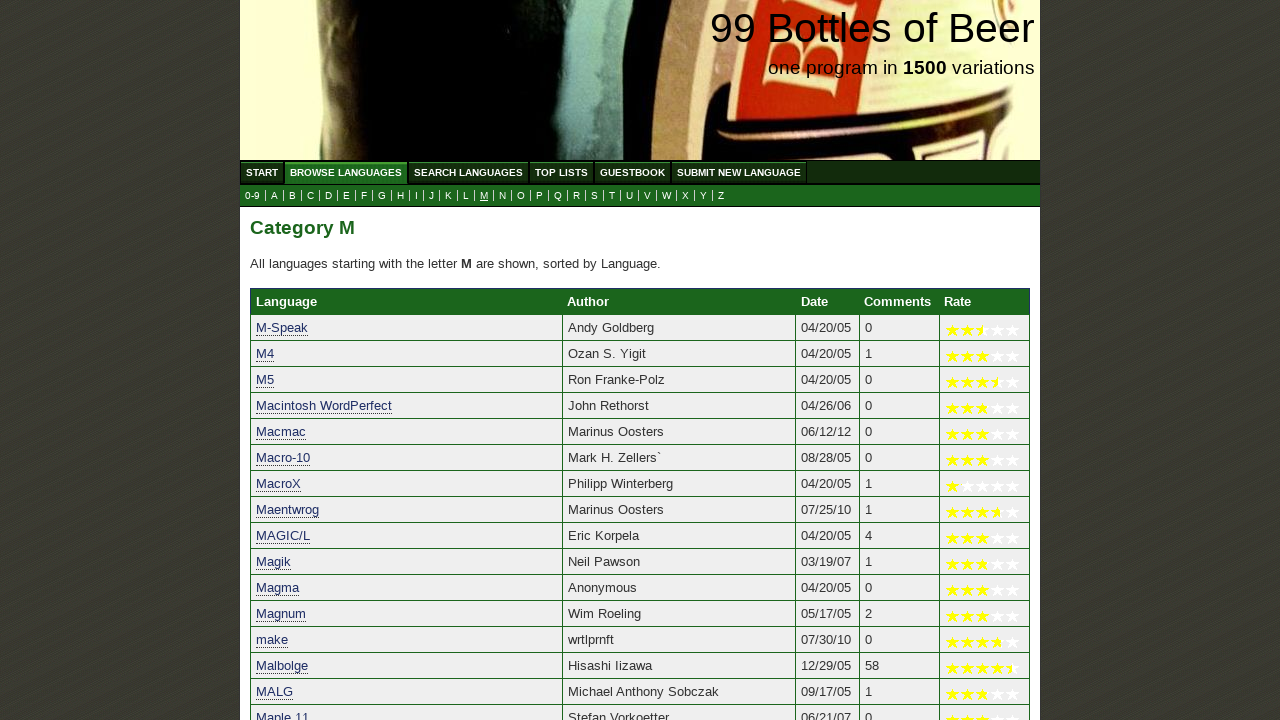